Tests a basic calculator web application by entering two numbers, selecting different mathematical operations from a dropdown, clicking calculate, and then clearing the form.

Starting URL: https://testsheepnz.github.io/BasicCalculator.html

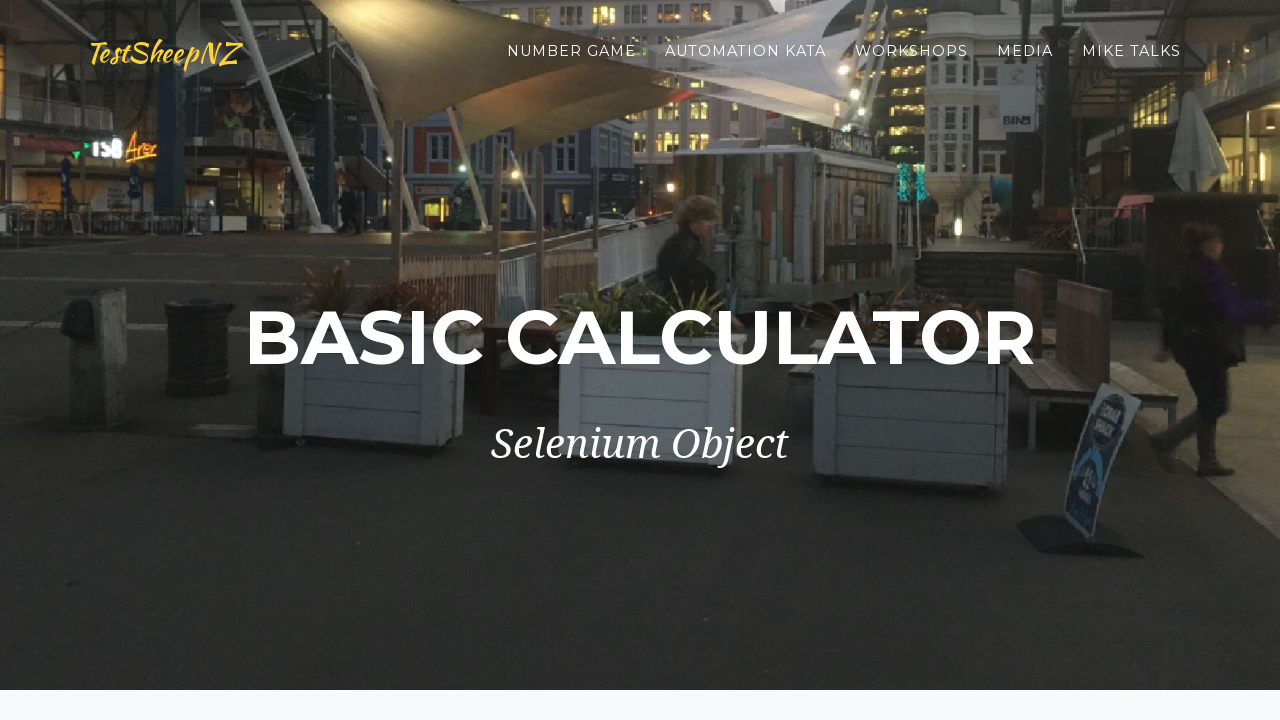

Navigated to BasicCalculator application
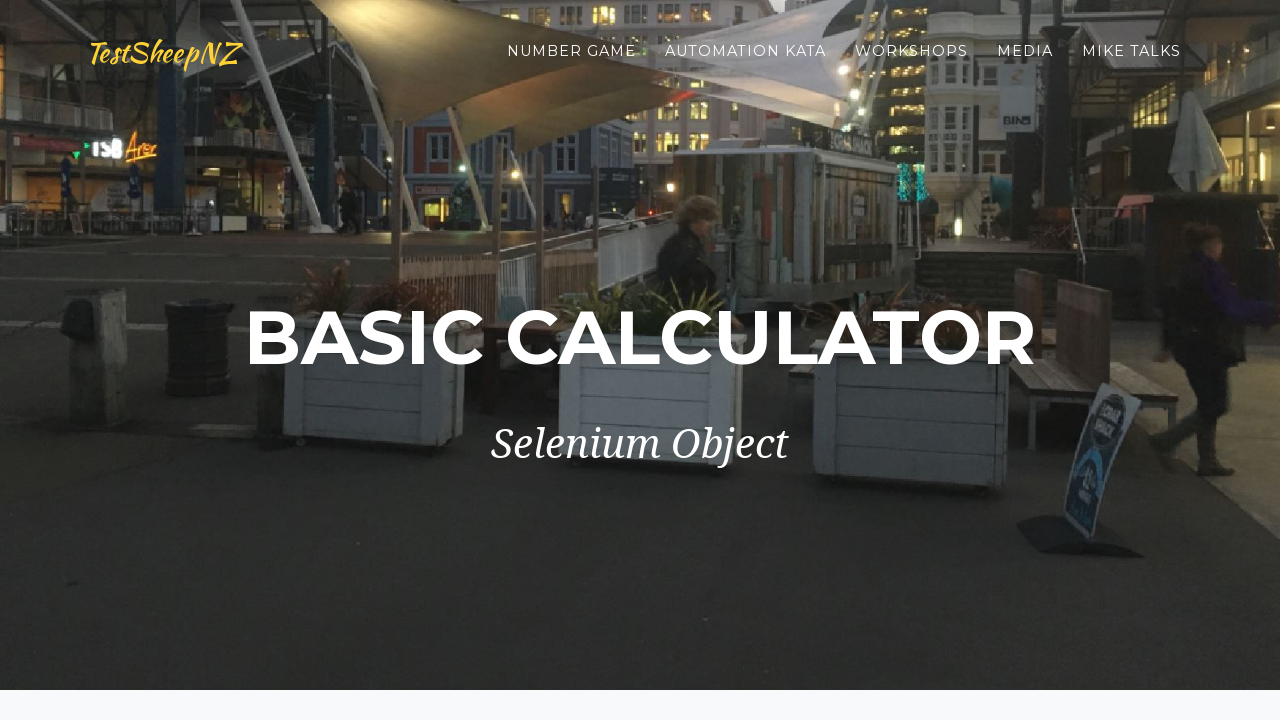

Entered first number: 5 on #number1Field
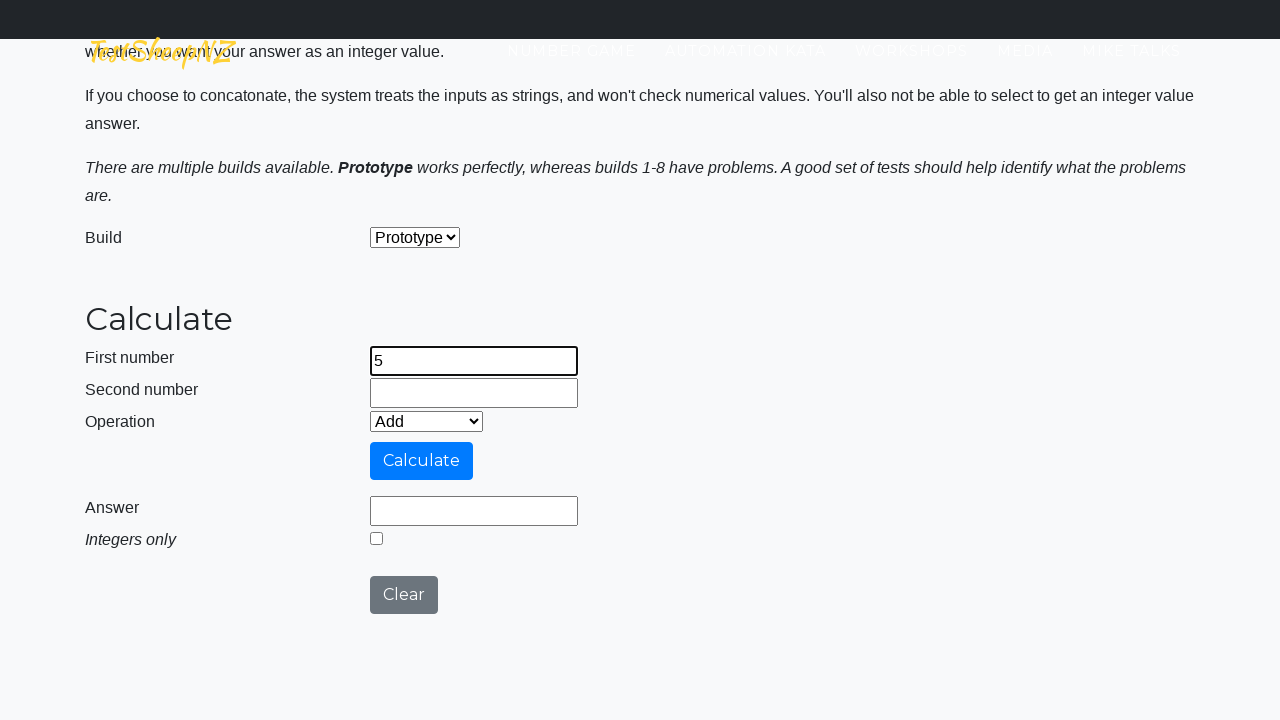

Entered second number: 10 on #number2Field
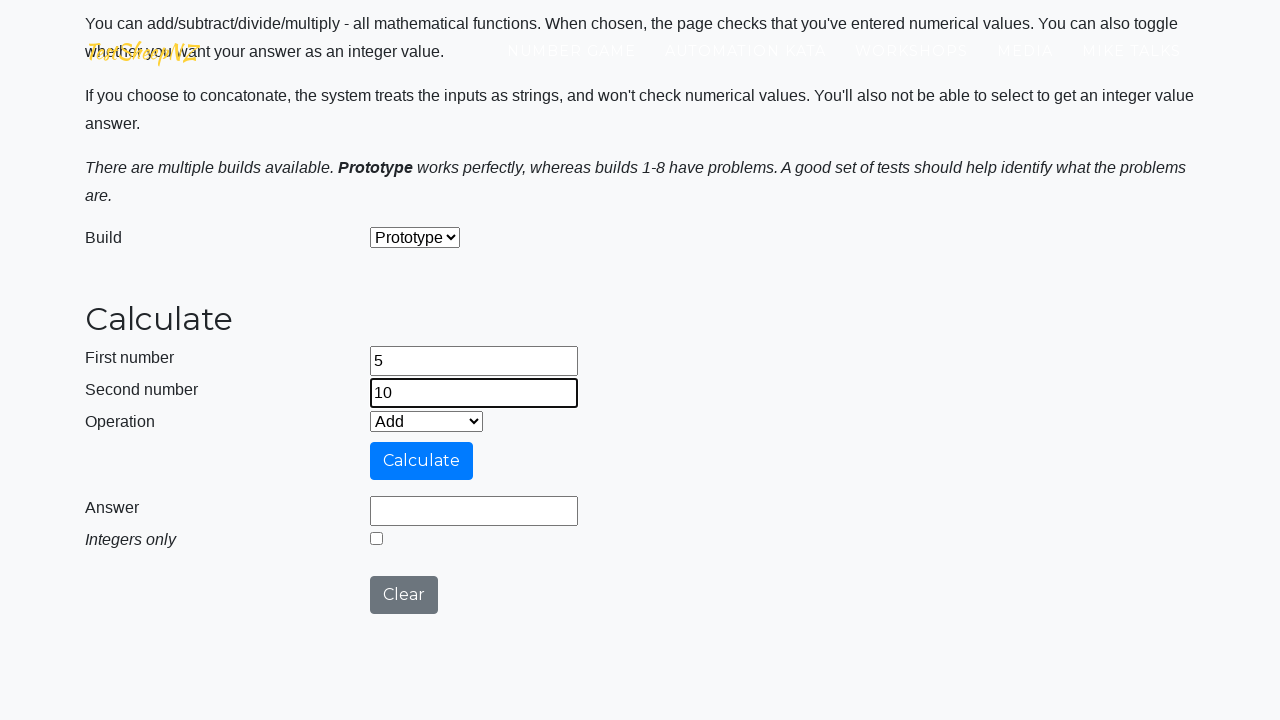

Retrieved reference to operation dropdown and options
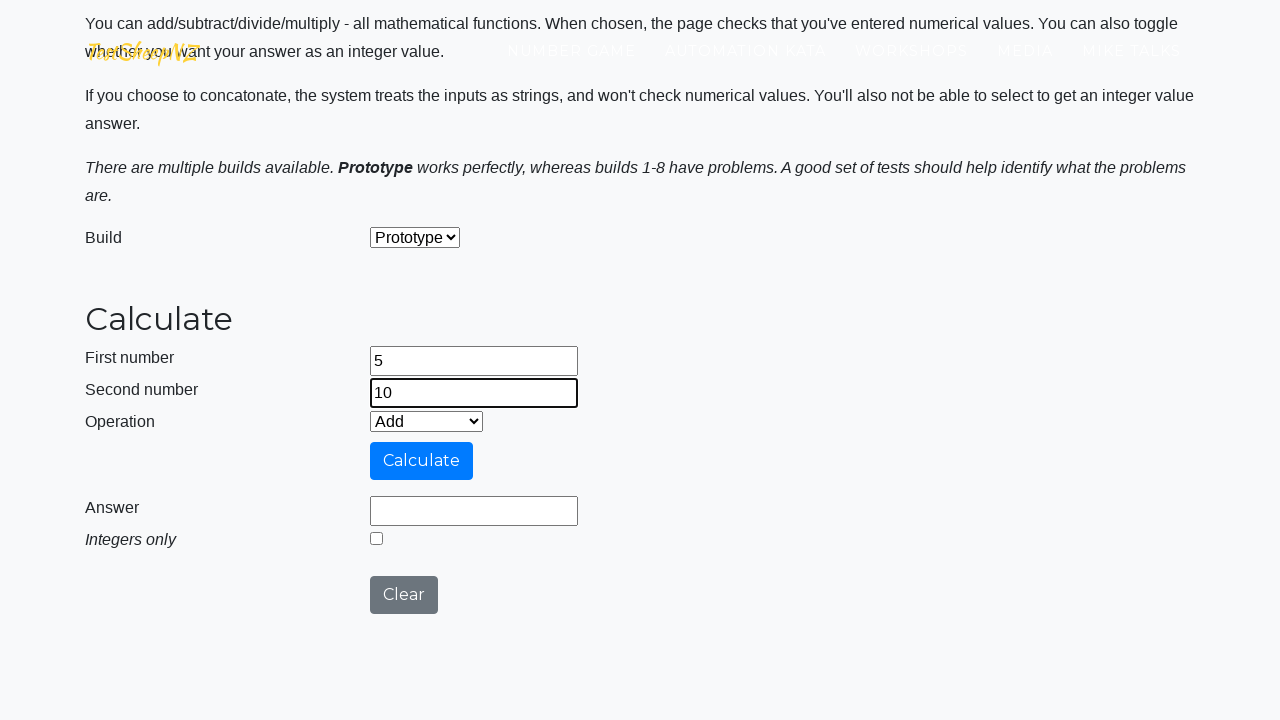

Selected operation by value 3 from dropdown on #selectOperationDropdown
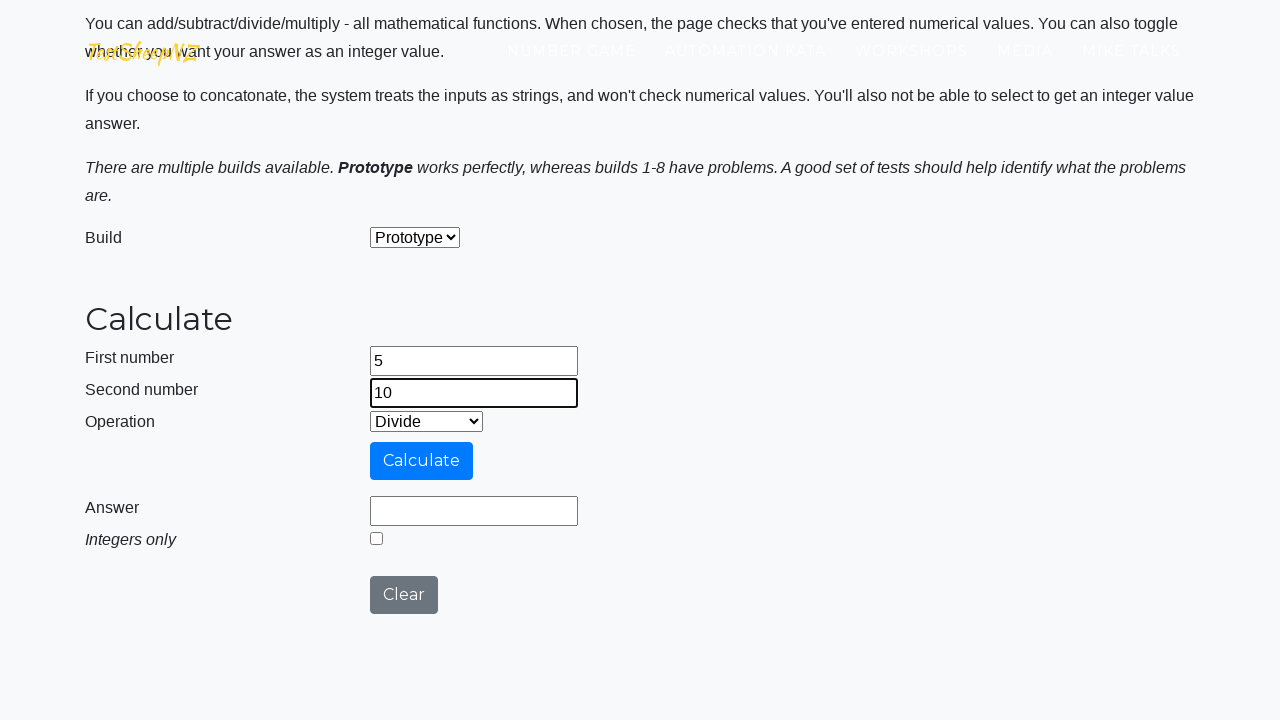

Selected operation by index 2 from dropdown on #selectOperationDropdown
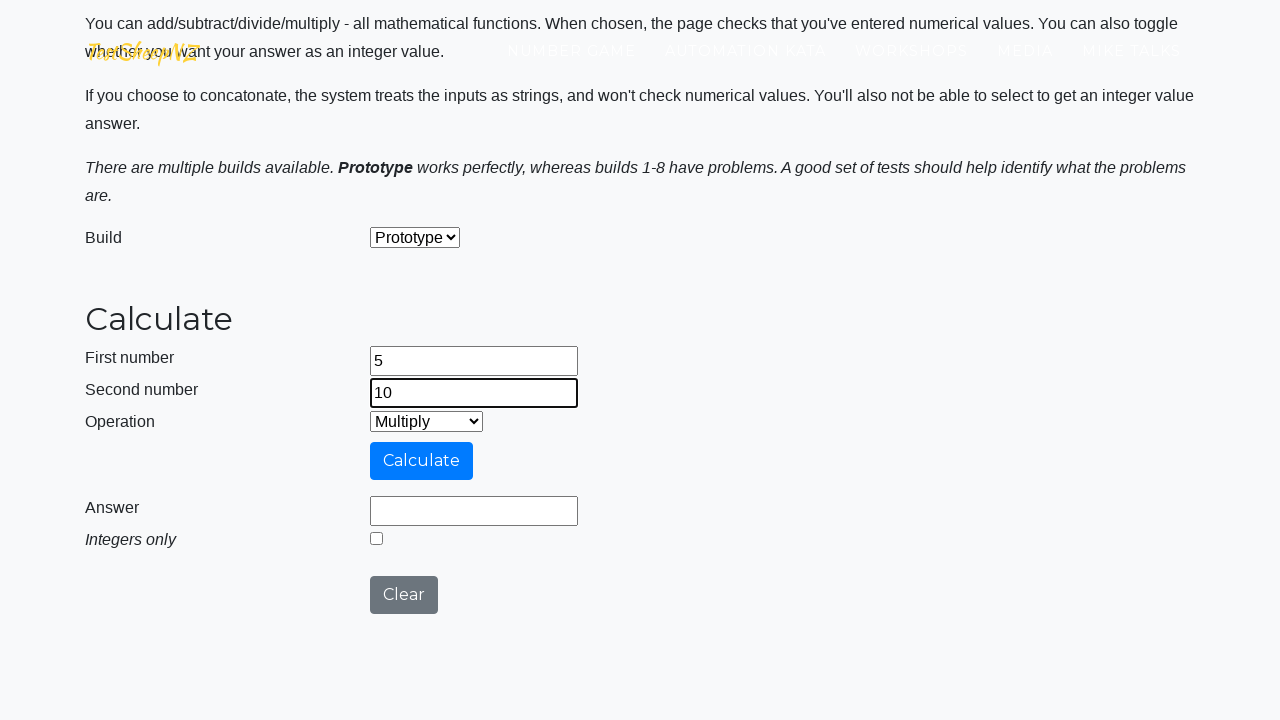

Counted available operations: 5 options
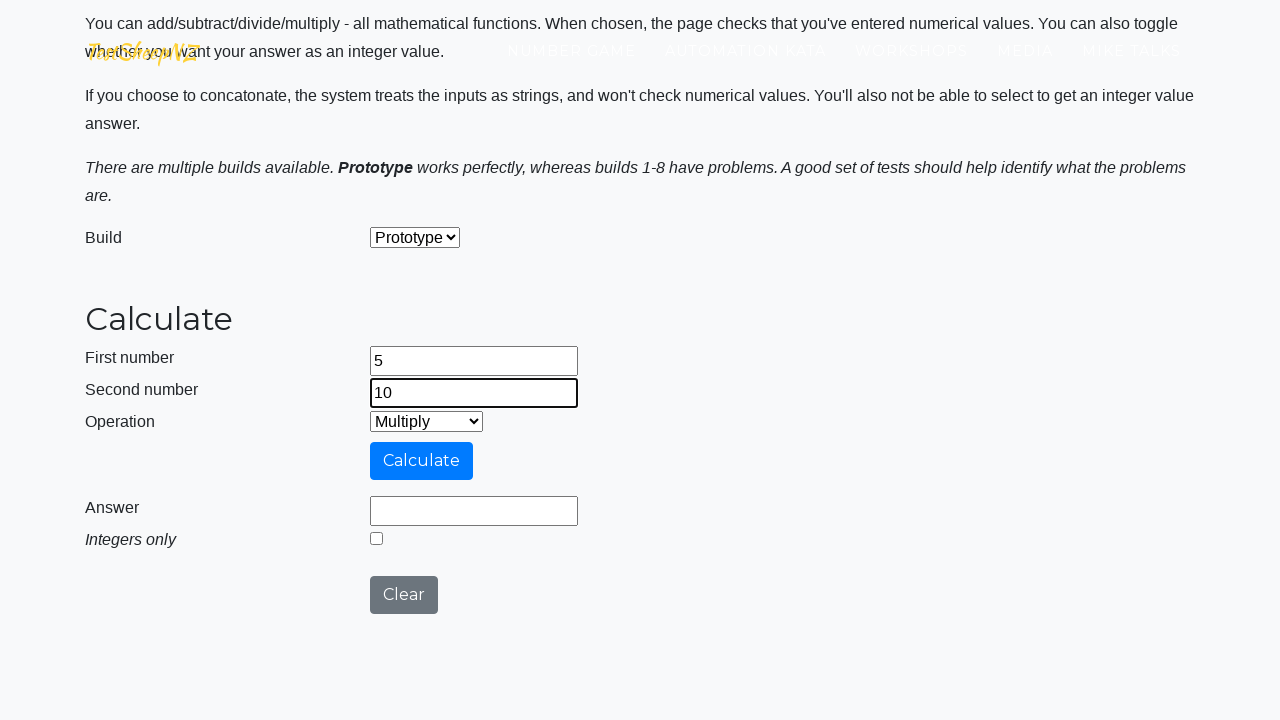

Selected last operation (index 4) from dropdown on #selectOperationDropdown
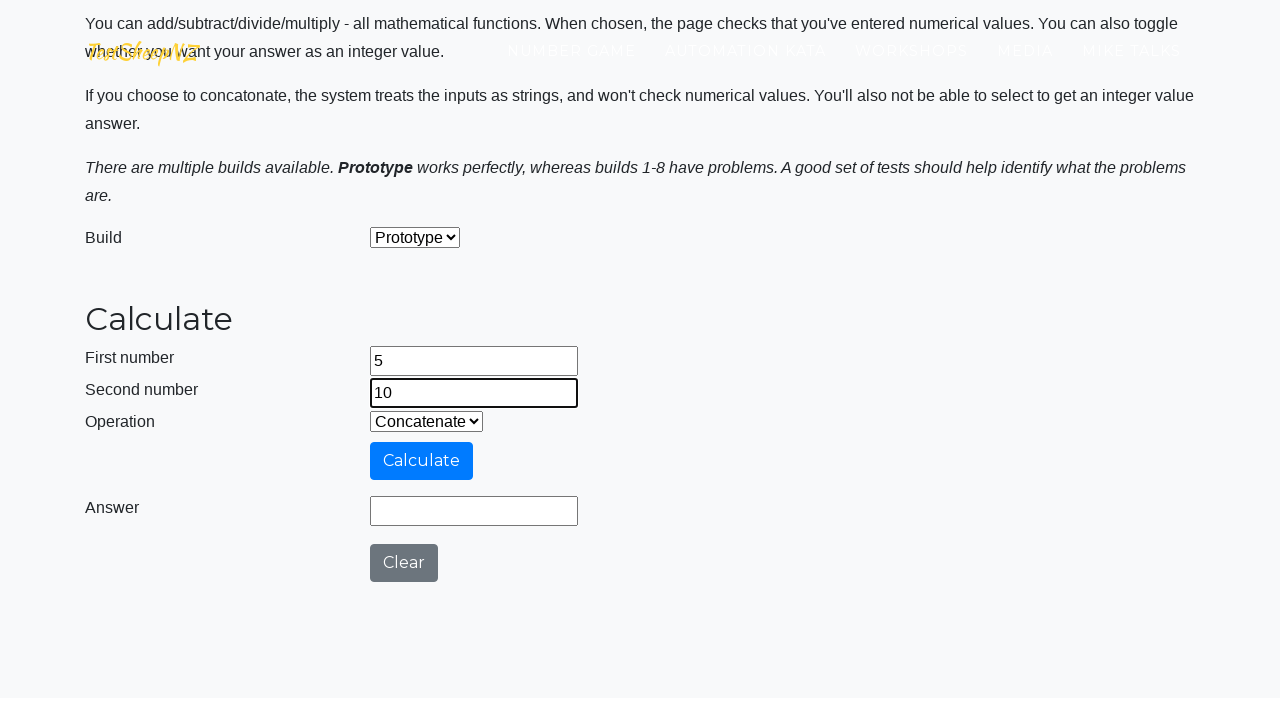

Clicked calculate button to perform operation at (422, 461) on #calculateButton
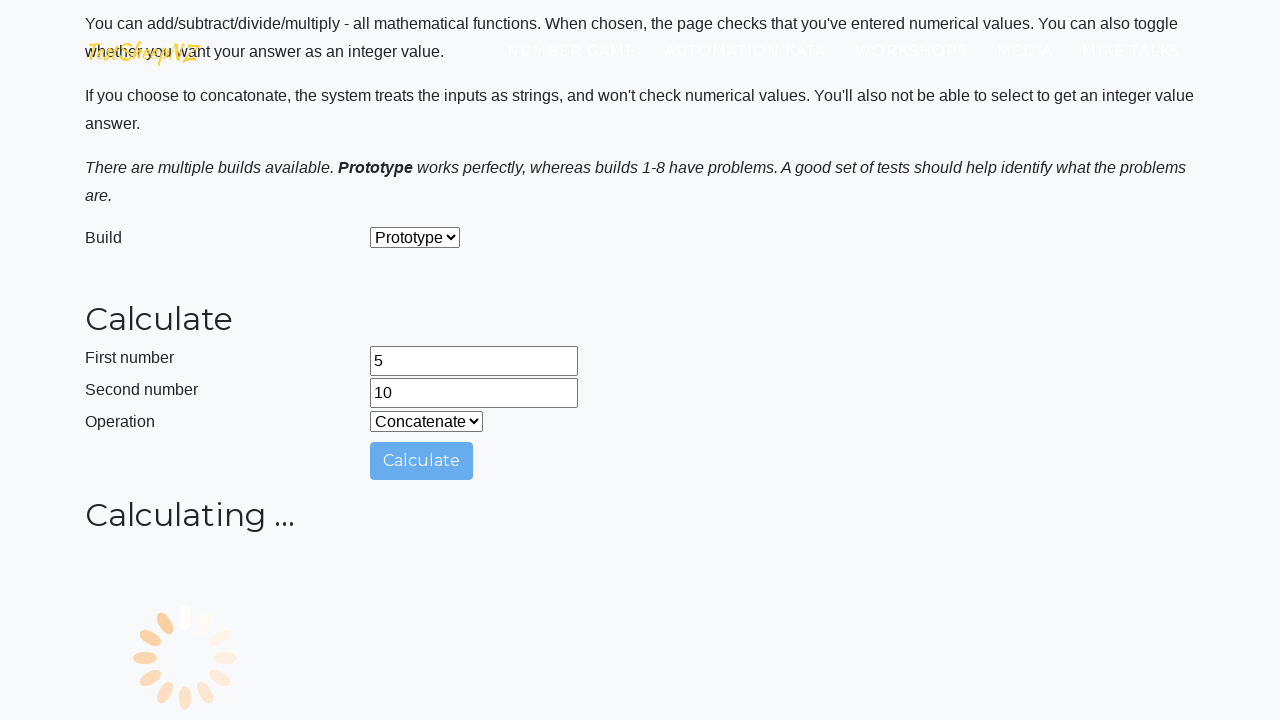

Retrieved calculation result: 510
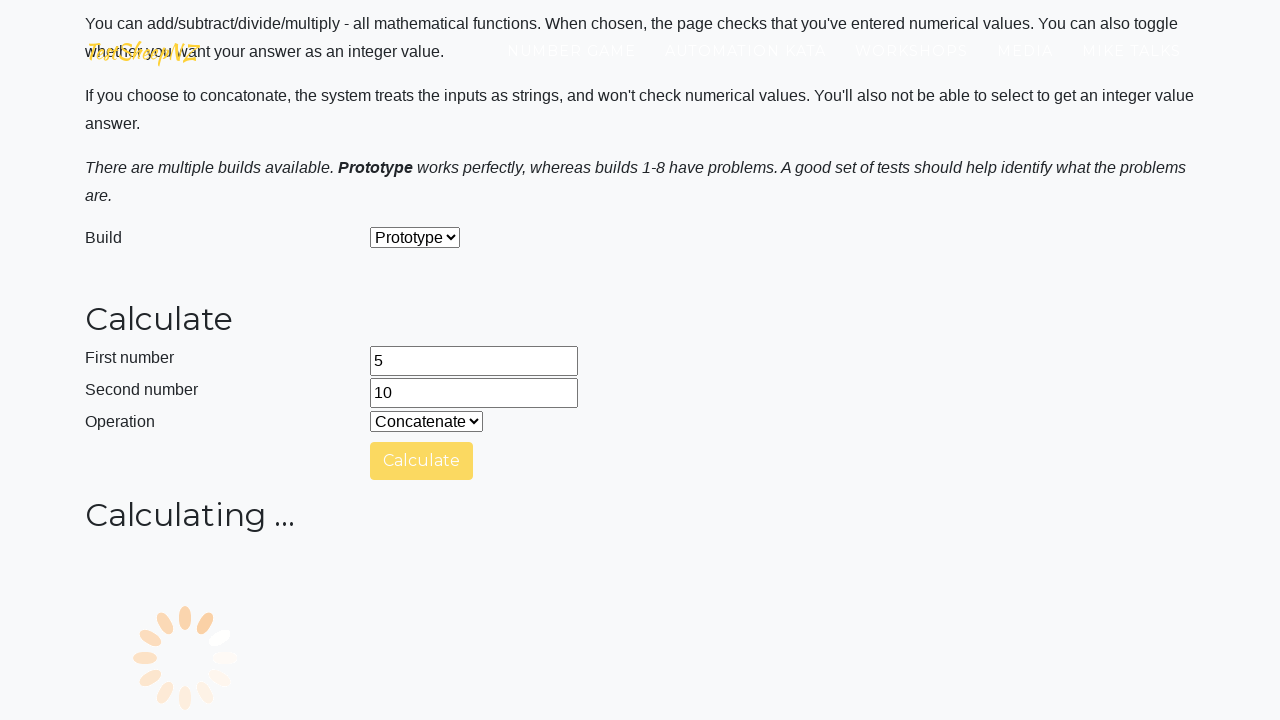

Clicked clear button to reset the calculator at (404, 485) on #clearButton
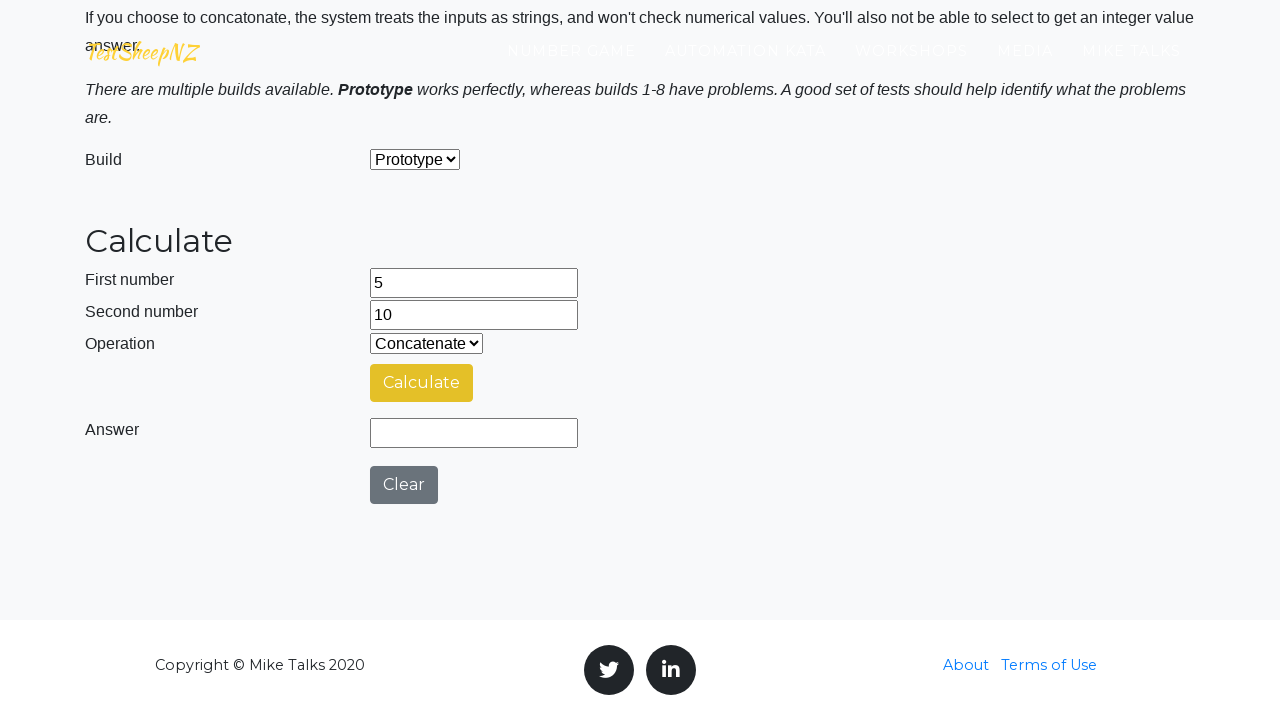

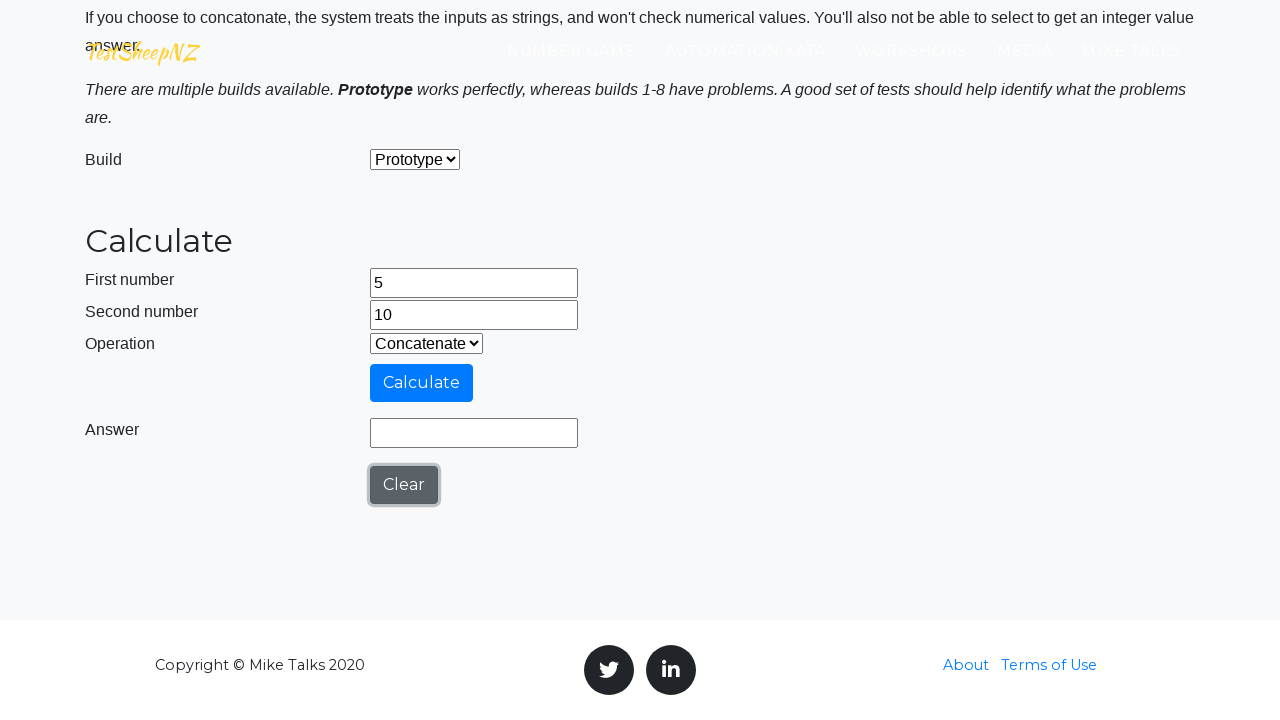